Tests that clicking search shows an input field, and pressing Escape hides it

Starting URL: https://playwright.dev

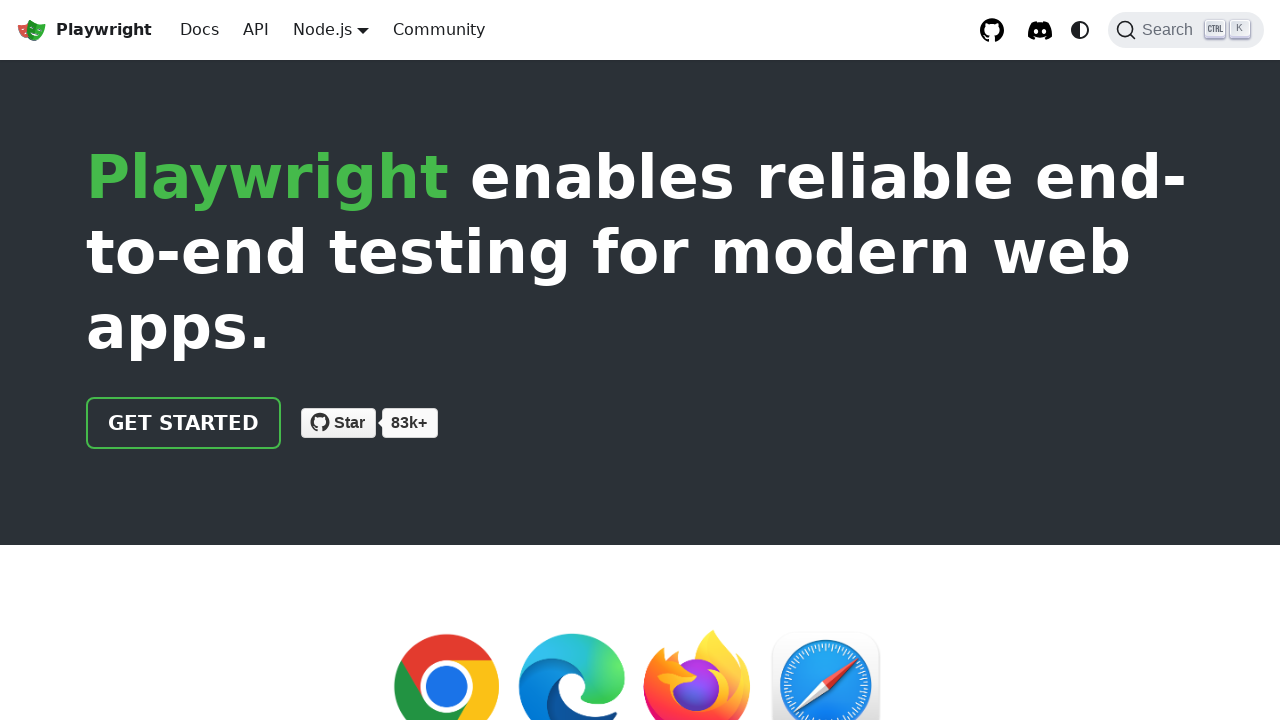

Clicked search button to open search field at (1186, 30) on internal:label="Search"i
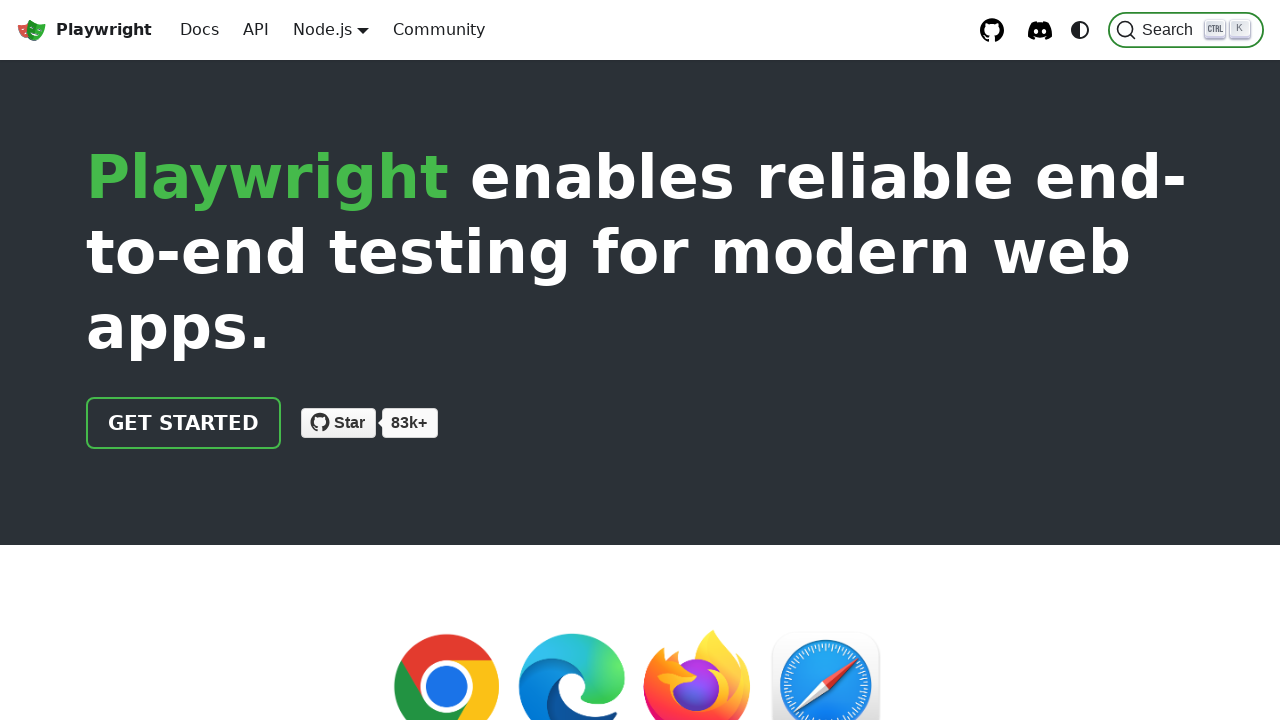

Verified search input field is visible
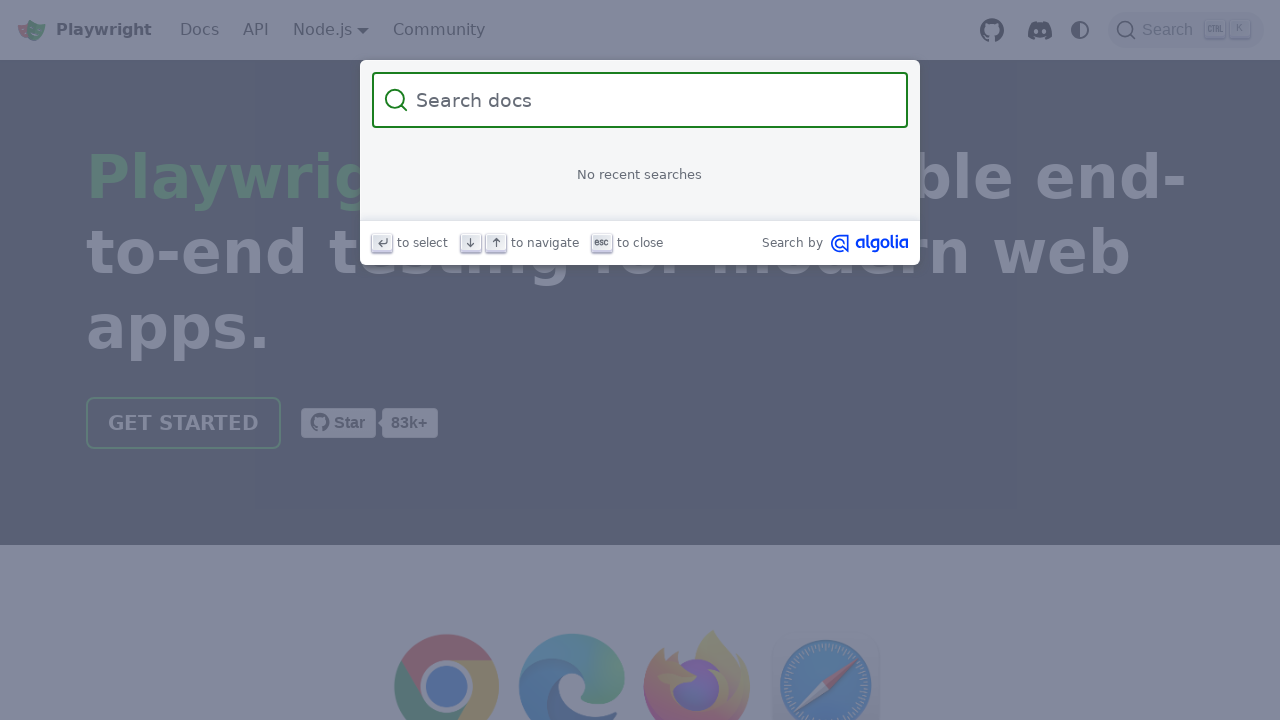

Pressed Escape key to close search on internal:attr=[placeholder="search docs"i]
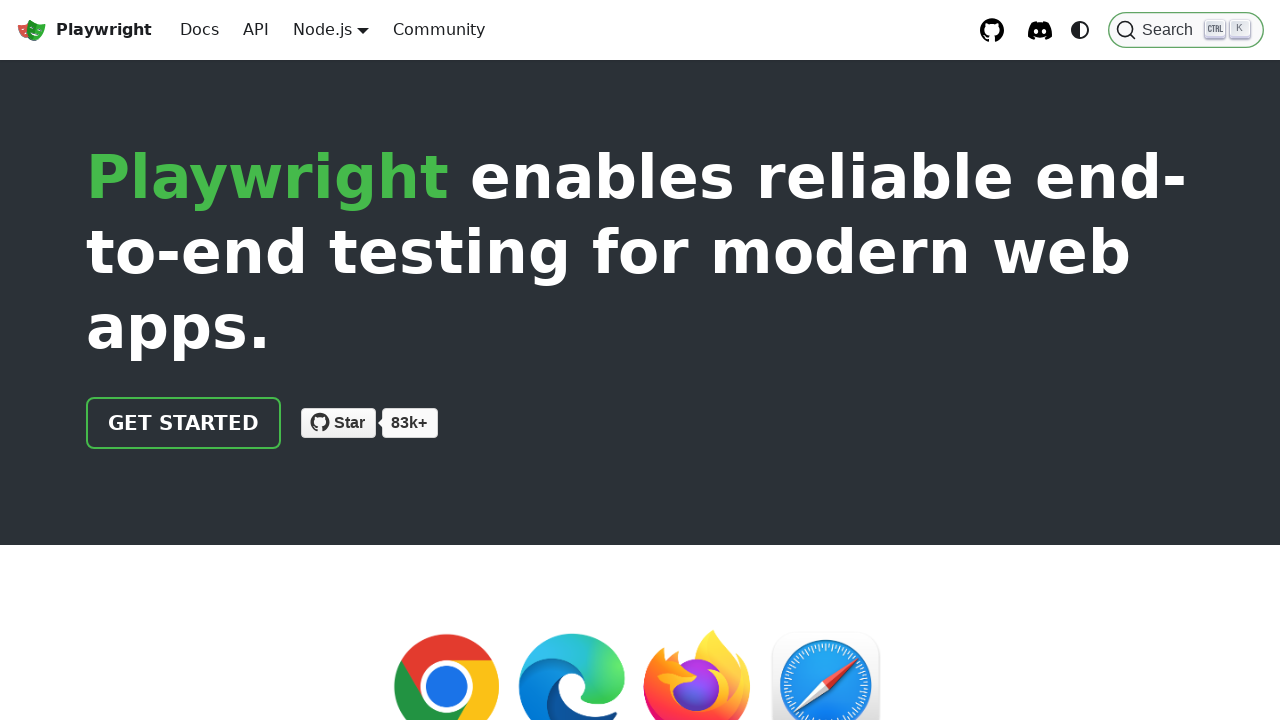

Verified search input field is hidden after pressing Escape
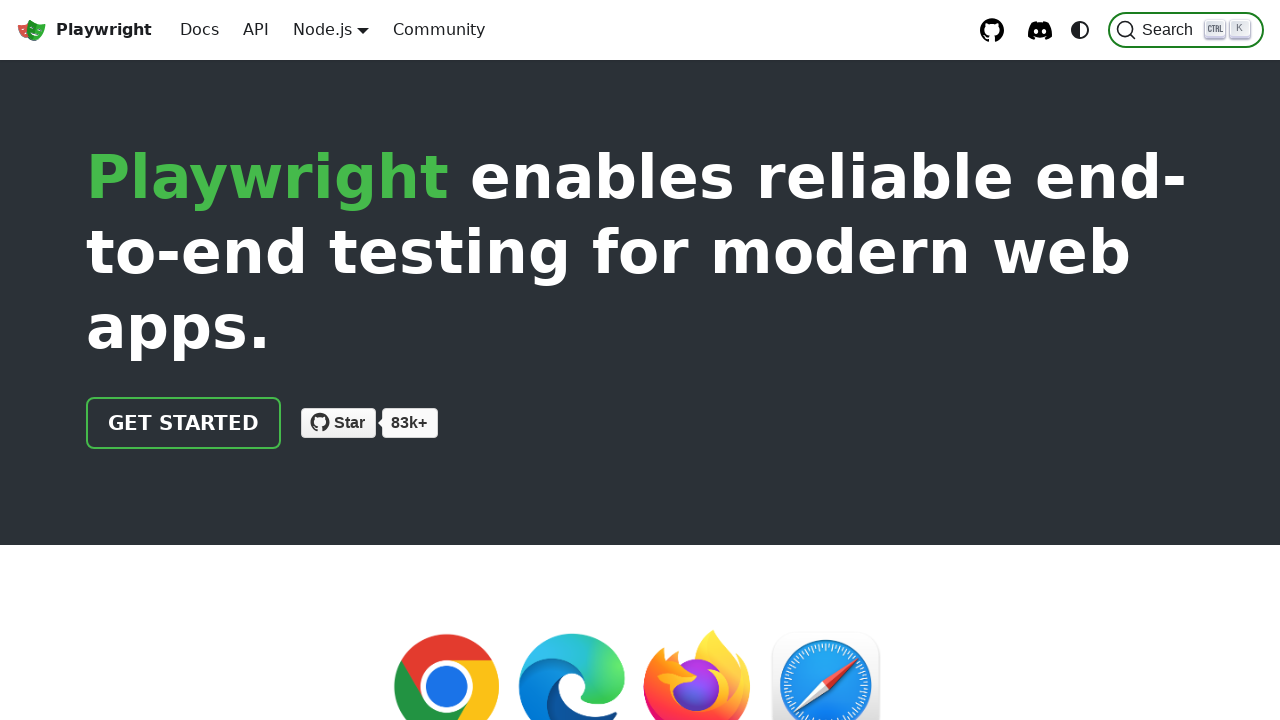

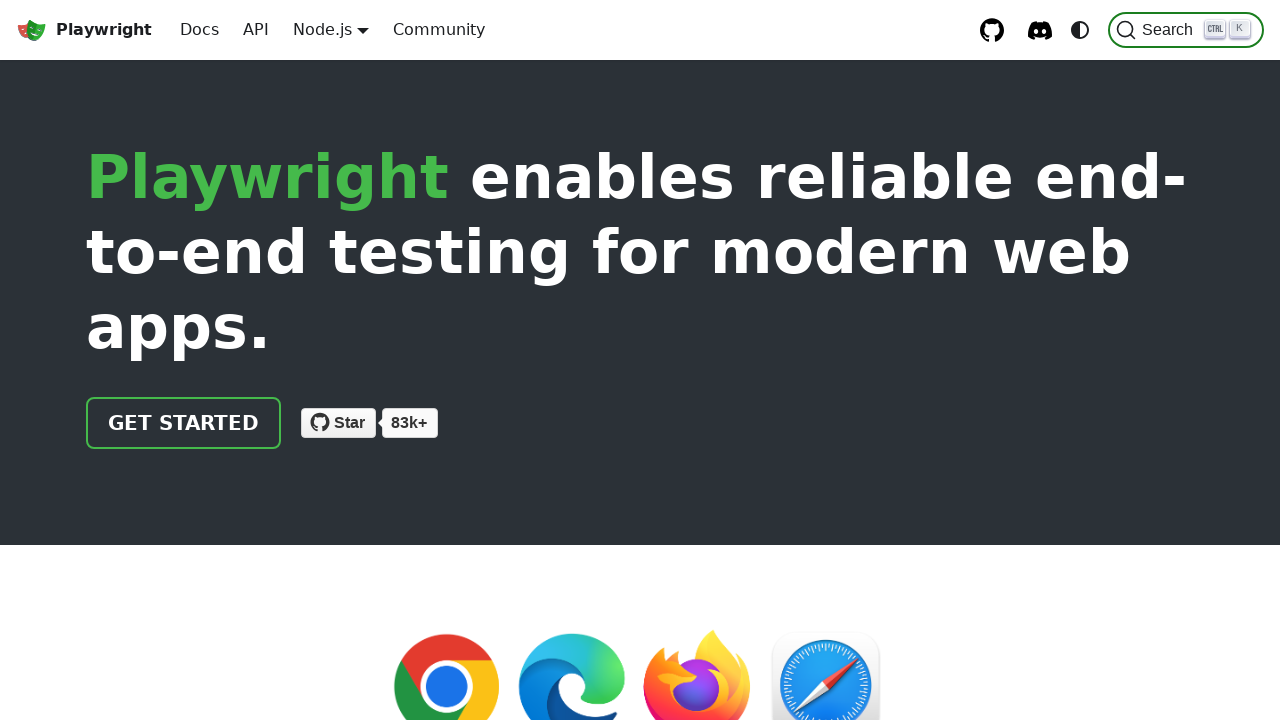